Tests right-click (context menu) functionality by performing a context click on a button element to trigger a context menu

Starting URL: https://swisnl.github.io/jQuery-contextMenu/demo.html

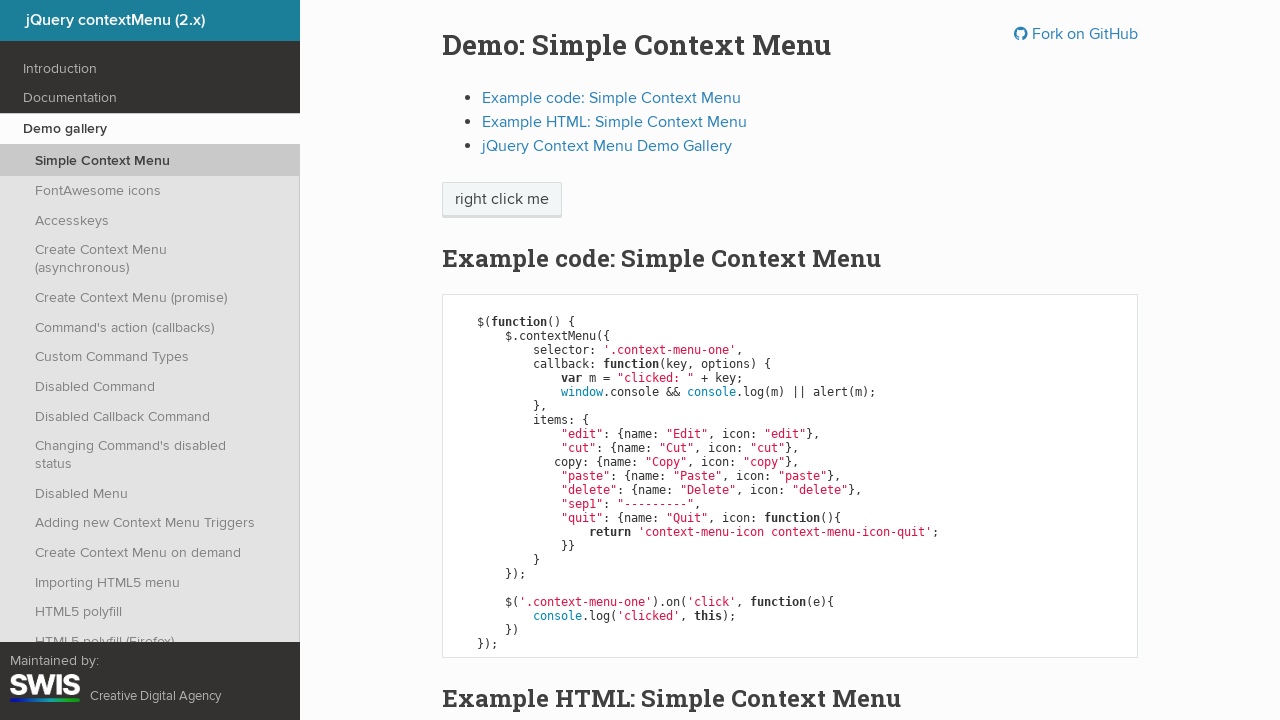

Context menu button element loaded
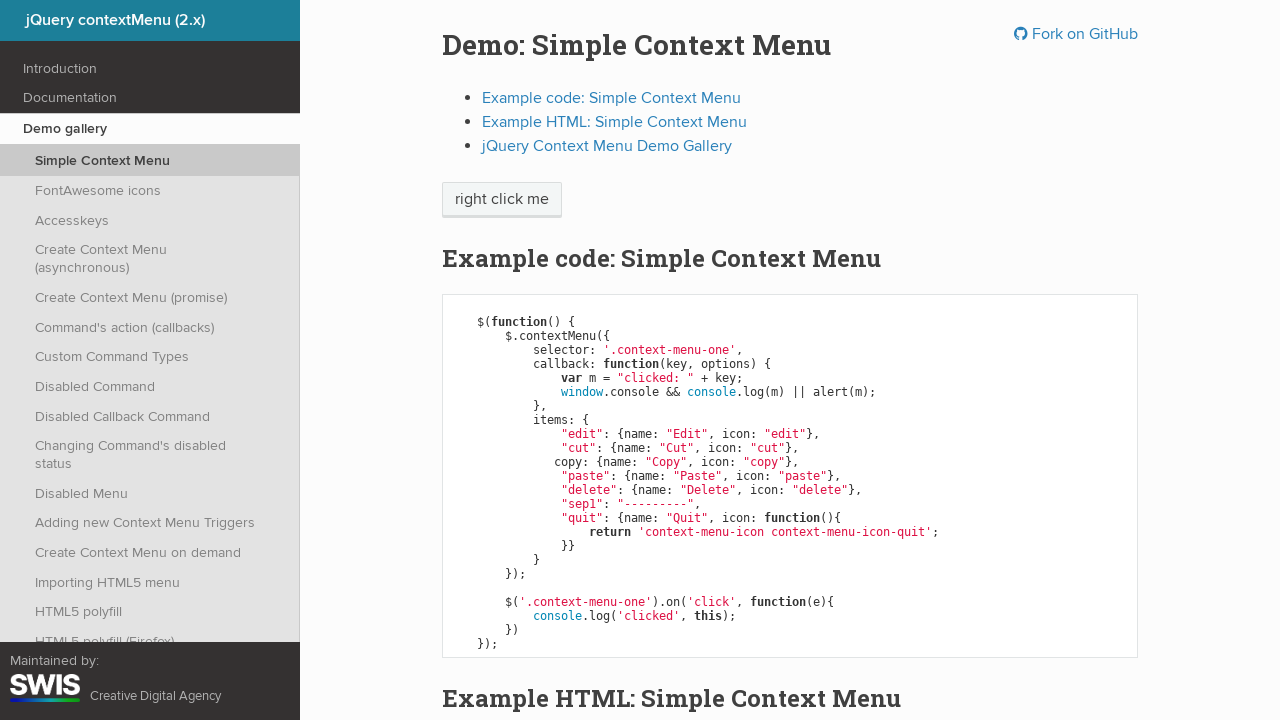

Right-clicked on context menu button to trigger context menu at (502, 200) on span.context-menu-one.btn.btn-neutral
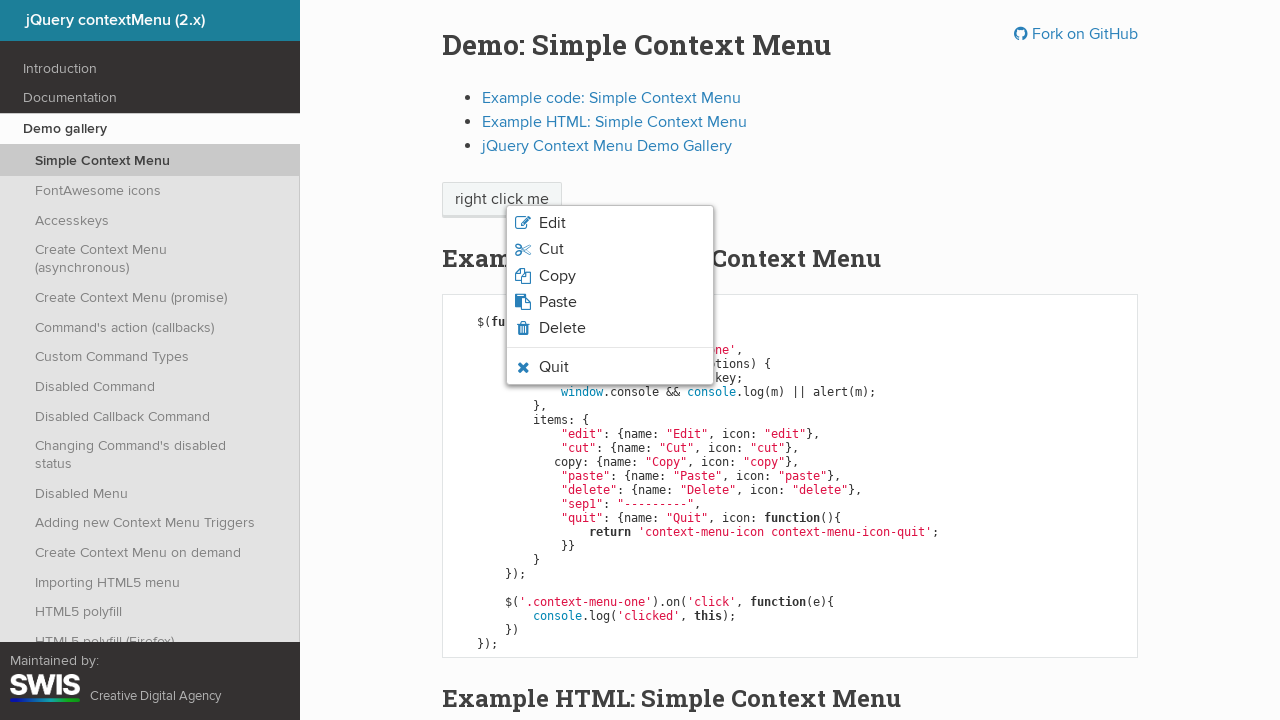

Context menu appeared
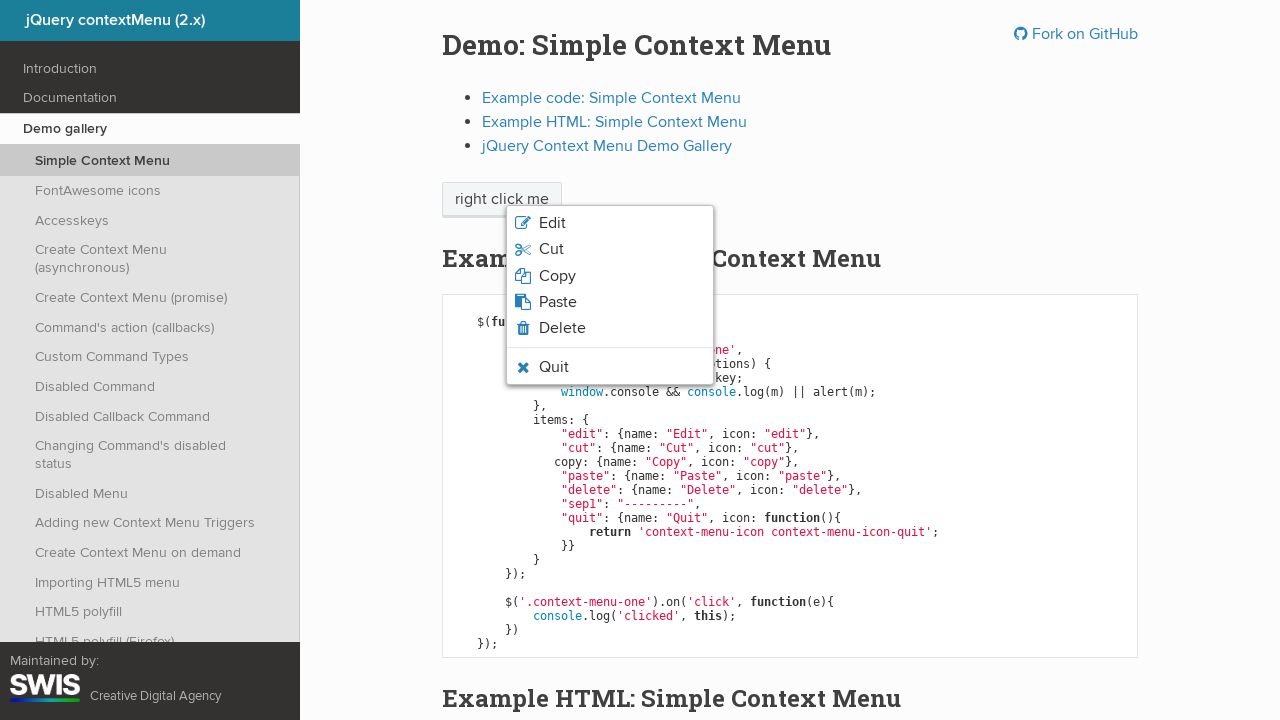

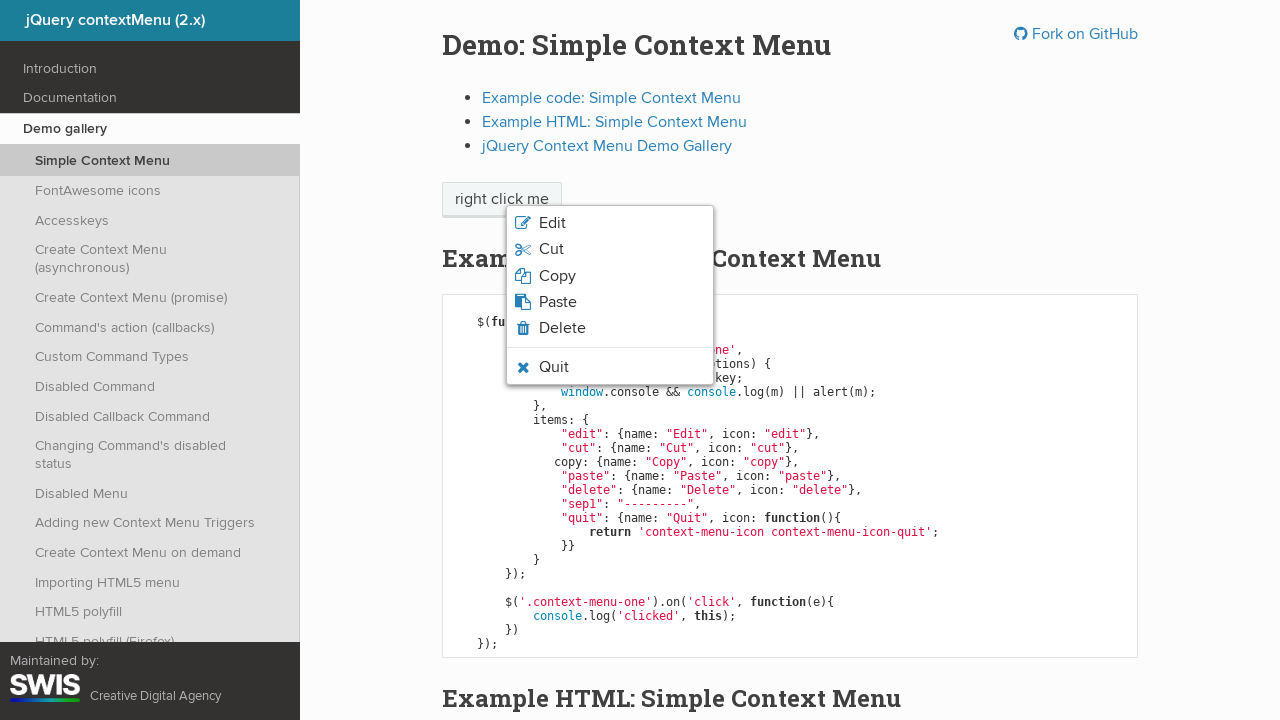